Tests date picker functionality by selecting a specific date (November 22, 1995) using dropdown selections for month and year, then clicking on the day

Starting URL: https://demoqa.com/date-picker

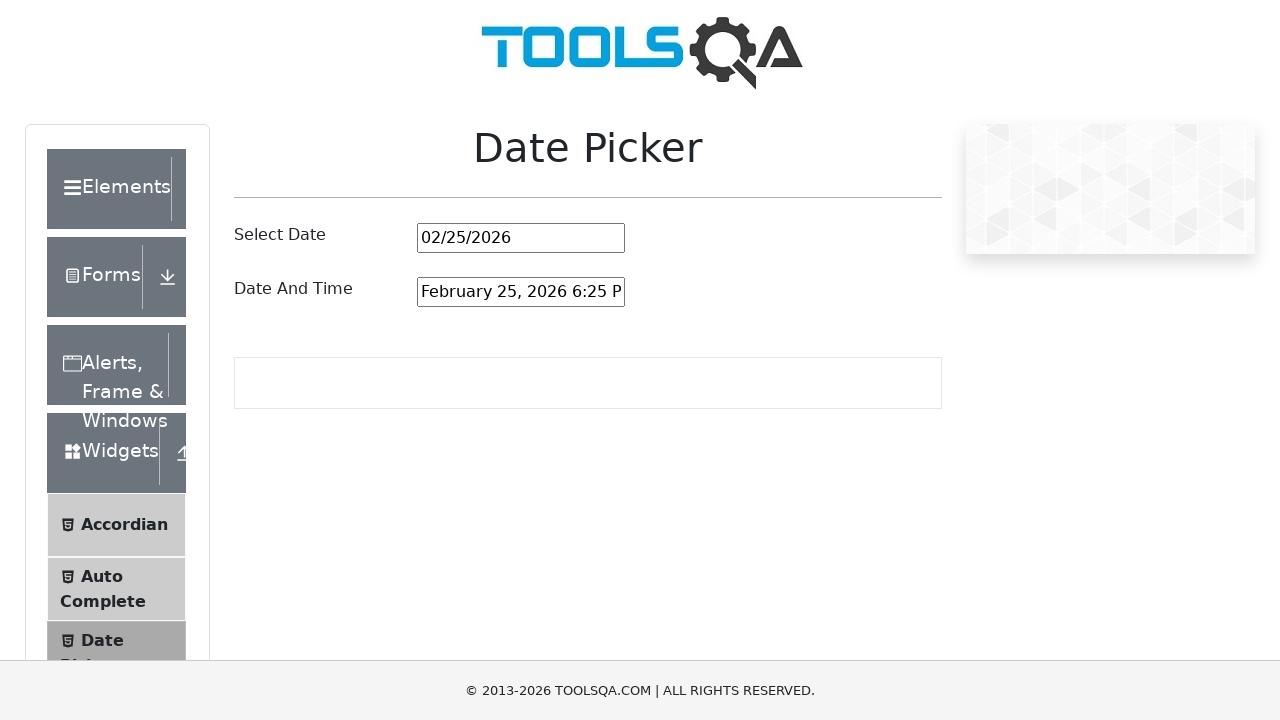

Clicked on date picker input to open the calendar at (521, 238) on #datePickerMonthYearInput
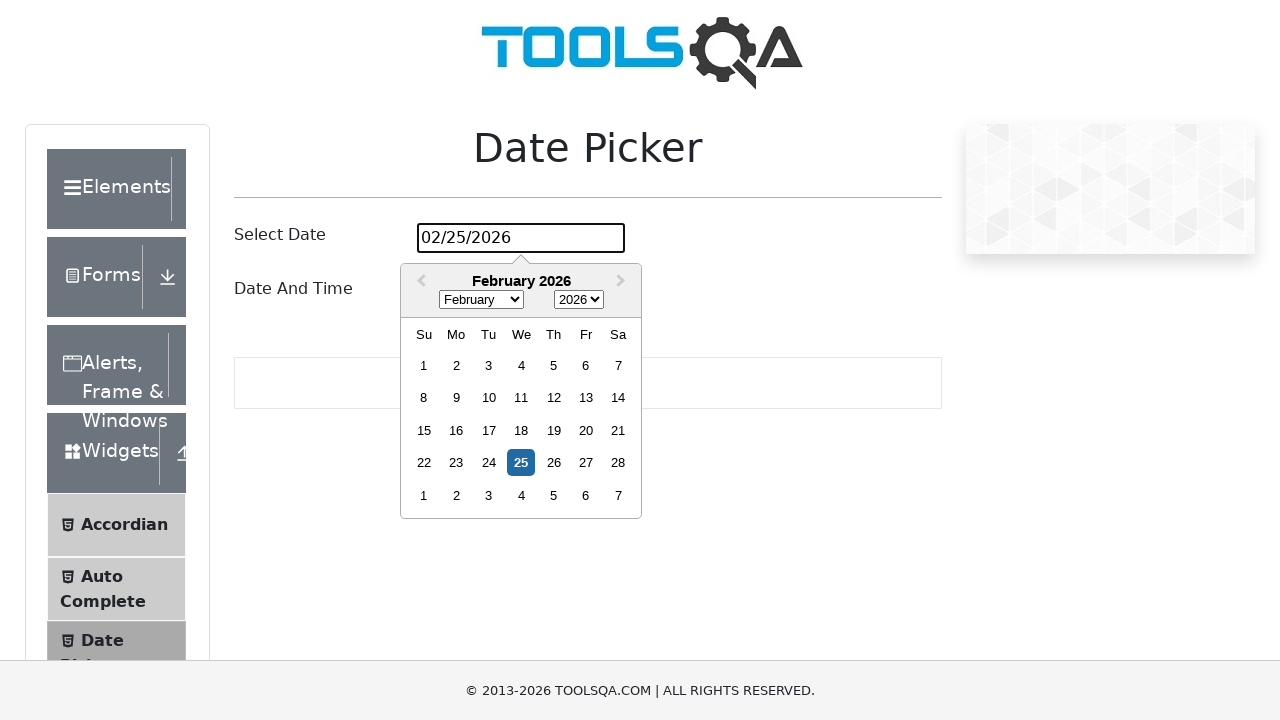

Selected November from the month dropdown on .react-datepicker__month-select
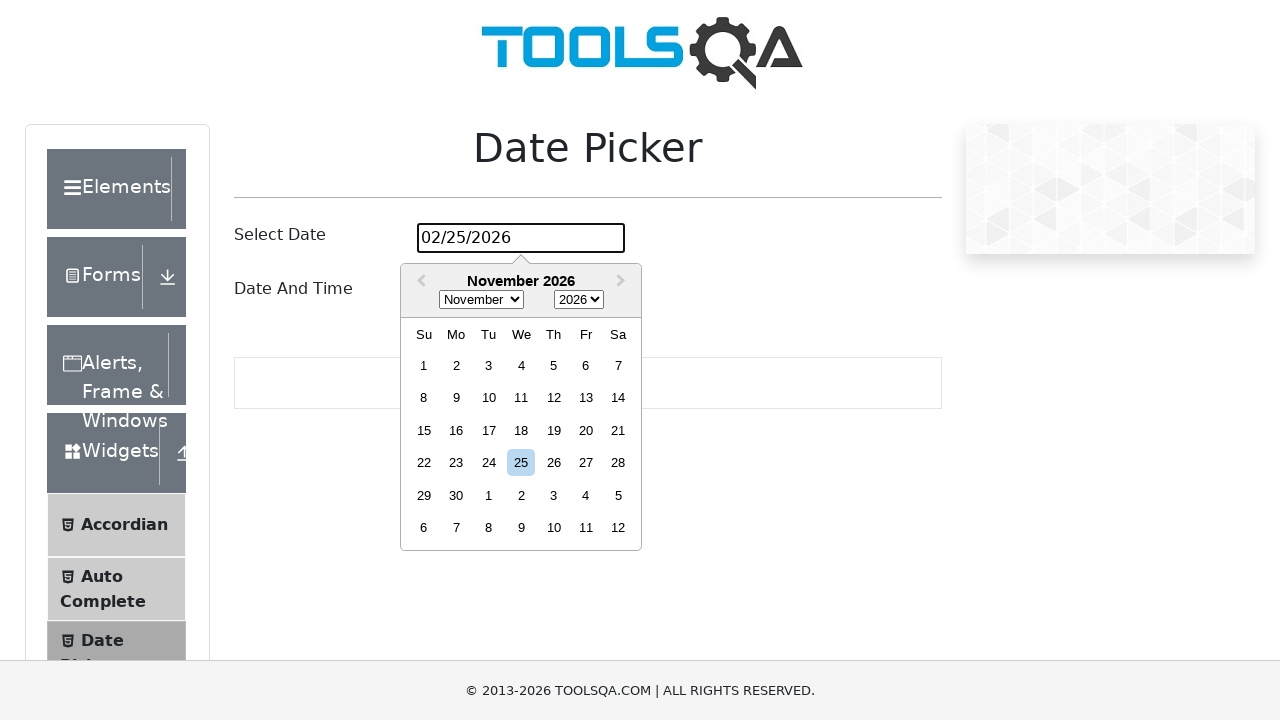

Selected 1995 from the year dropdown on .react-datepicker__year-select
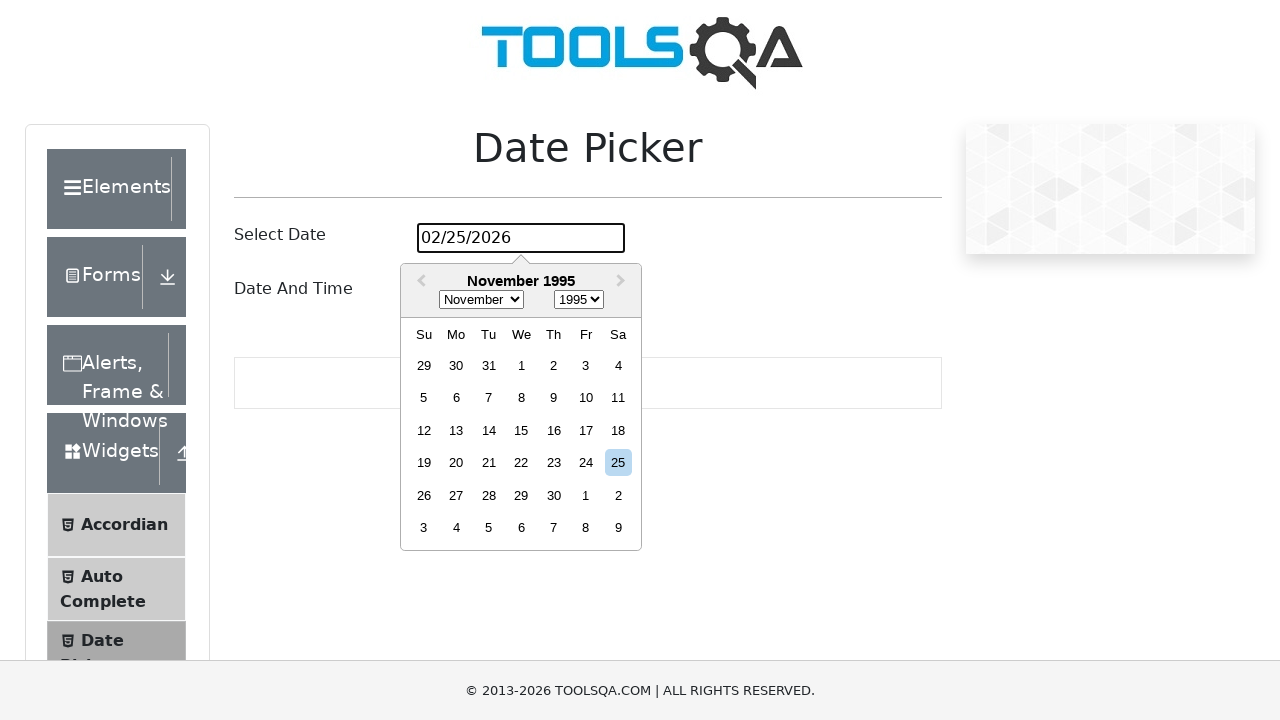

Clicked on day 22 to select the date (November 22, 1995) at (521, 463) on div.react-datepicker__day >> nth=24
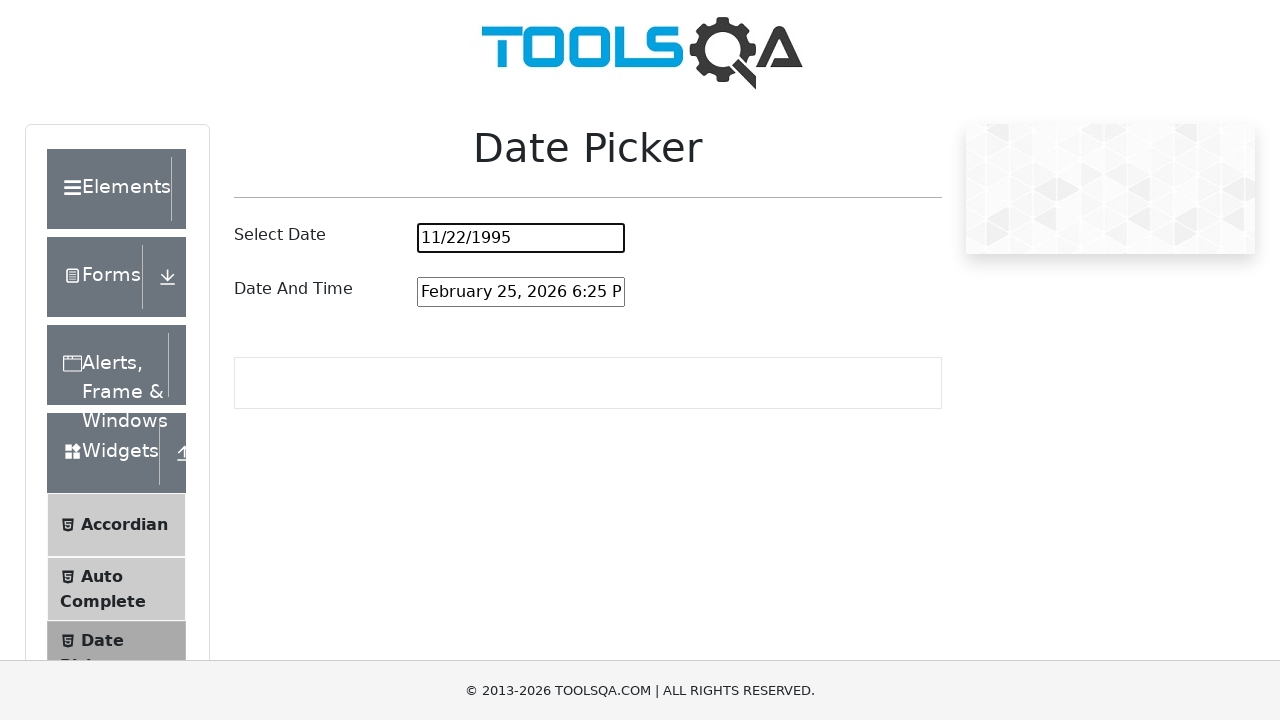

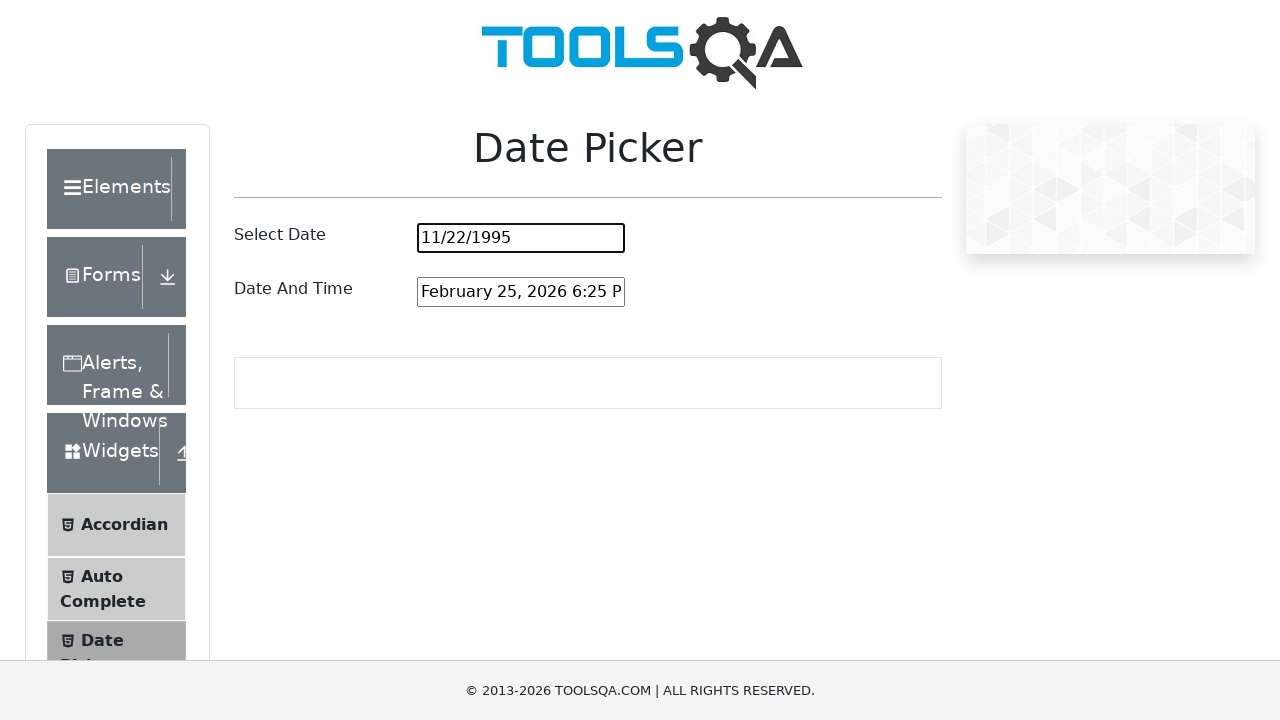